Navigates to Yahoo Japan homepage and clicks on the shopping link to access Yahoo Shopping

Starting URL: https://yahoo.co.jp

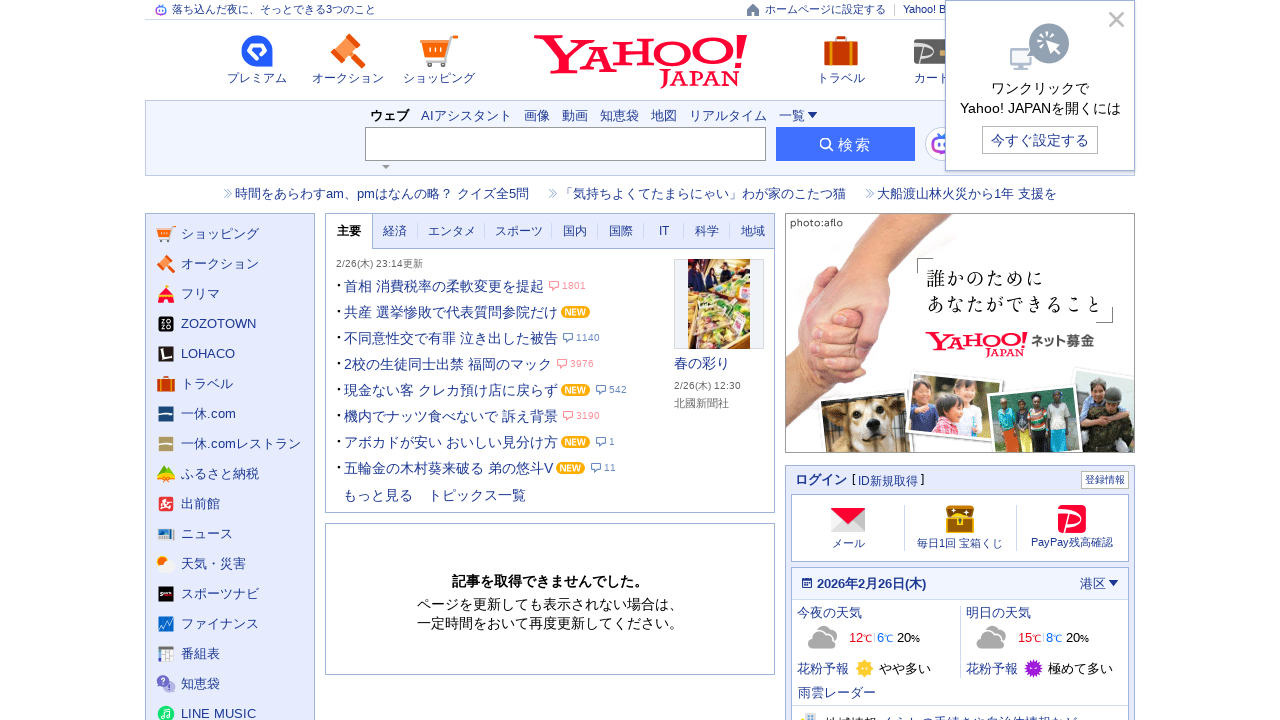

Navigated to Yahoo Japan homepage
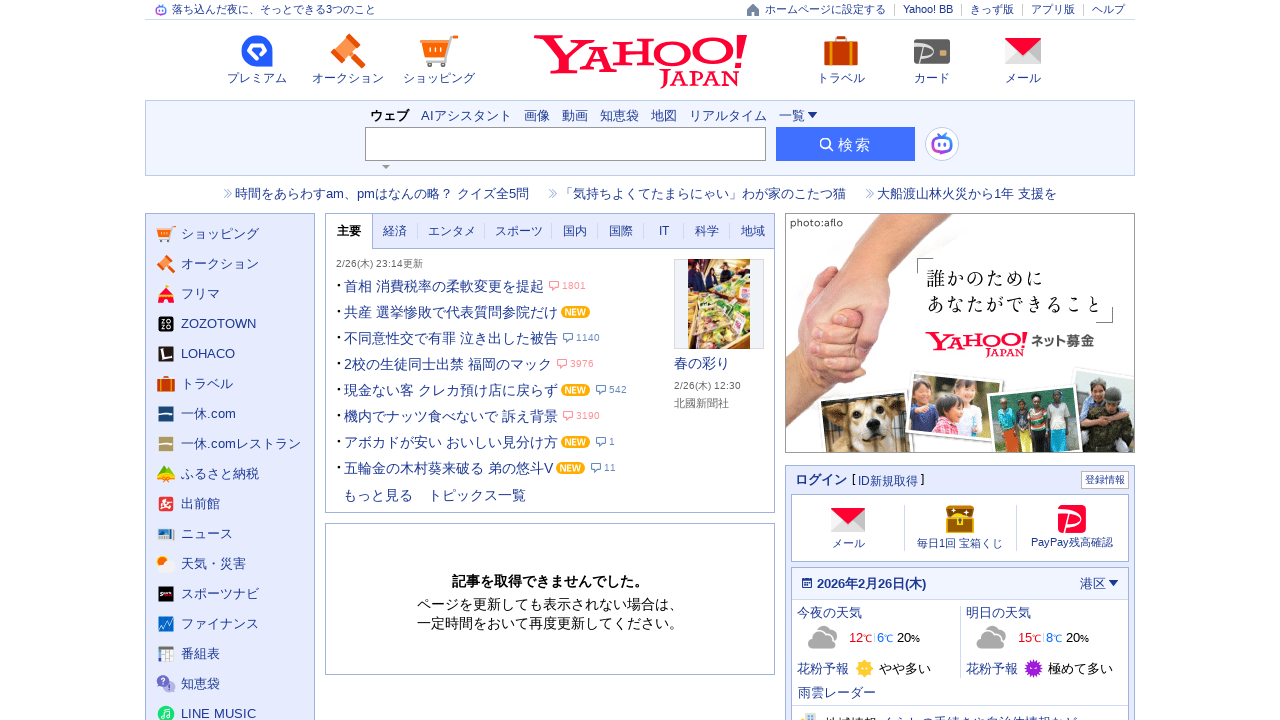

Clicked on the shopping link to access Yahoo Shopping at (439, 58) on a:has-text("ショッピング")
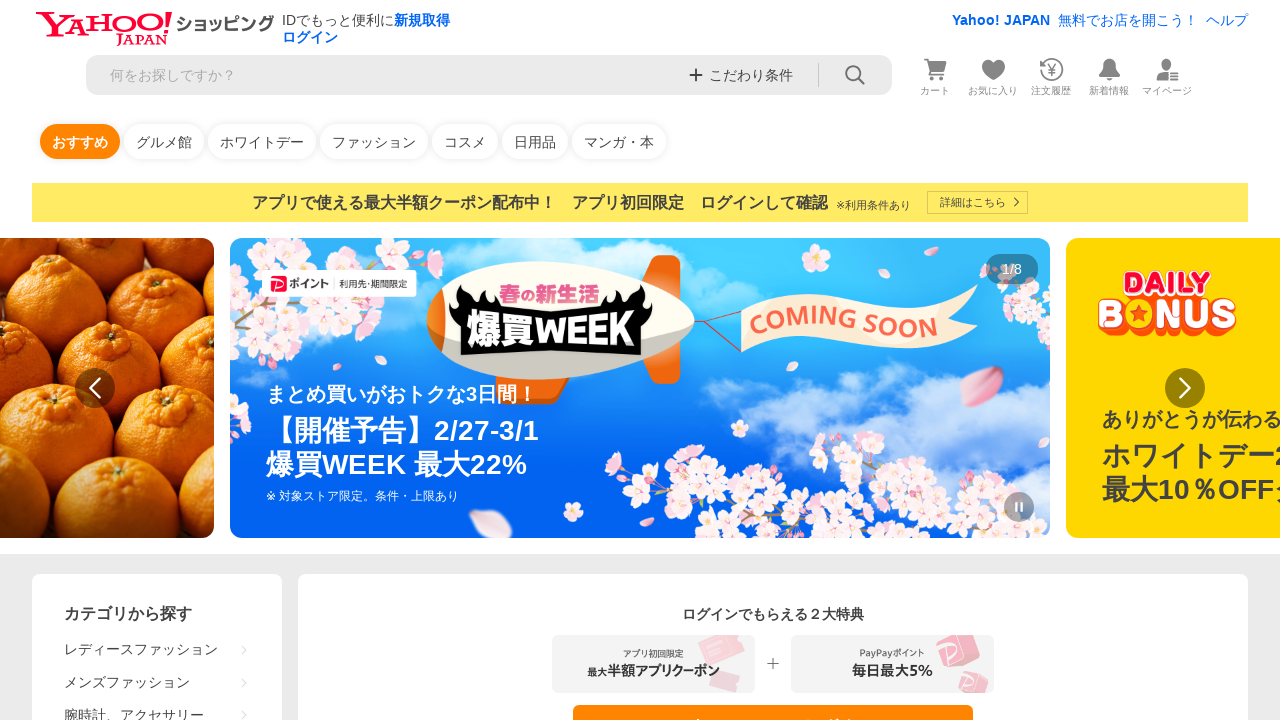

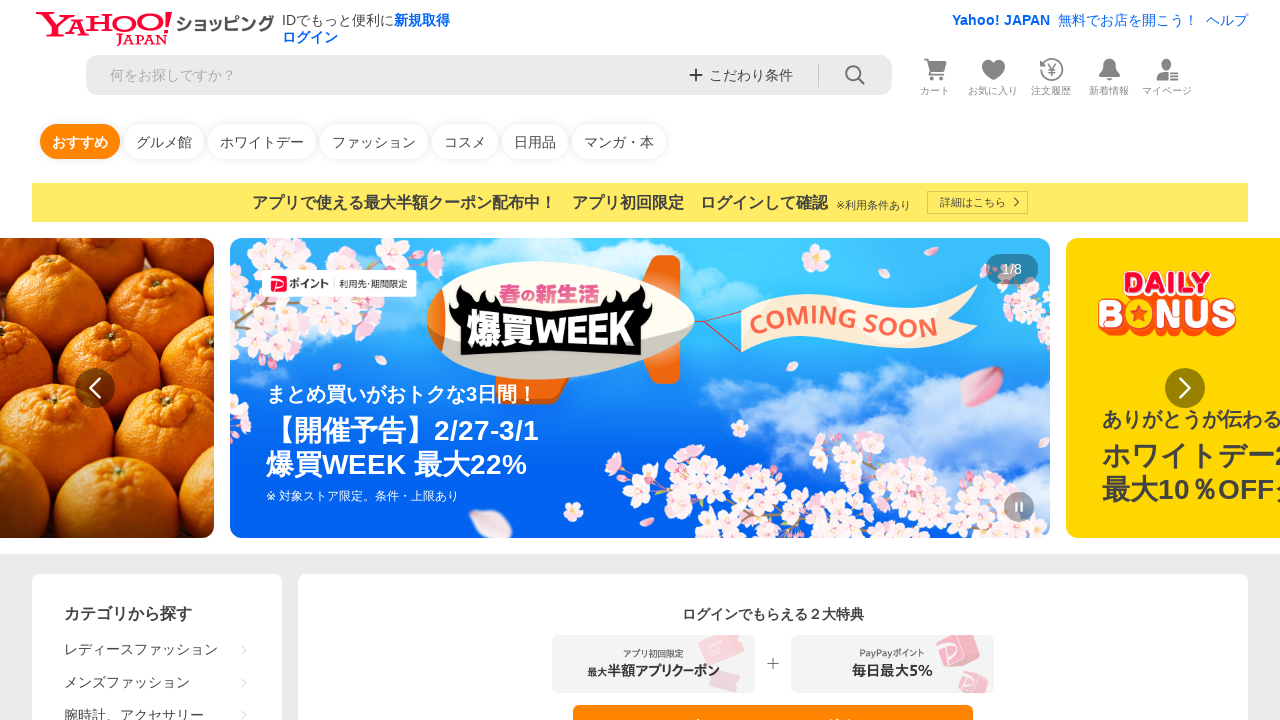